Tests Olimpica store search functionality by searching for a Samsung phone and waiting for product results to load

Starting URL: https://www.olimpica.com/

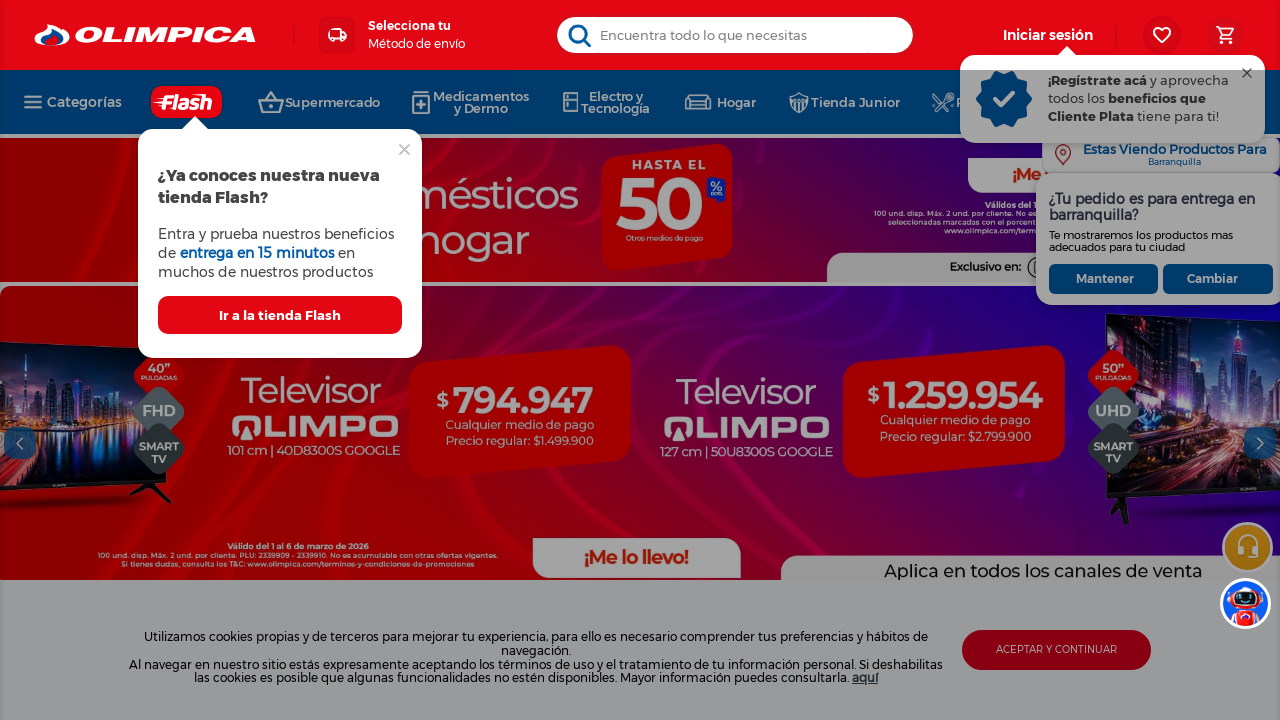

Filled search bar with 'Samsung S20' on input[id^="downshift-"][id$="-input"]
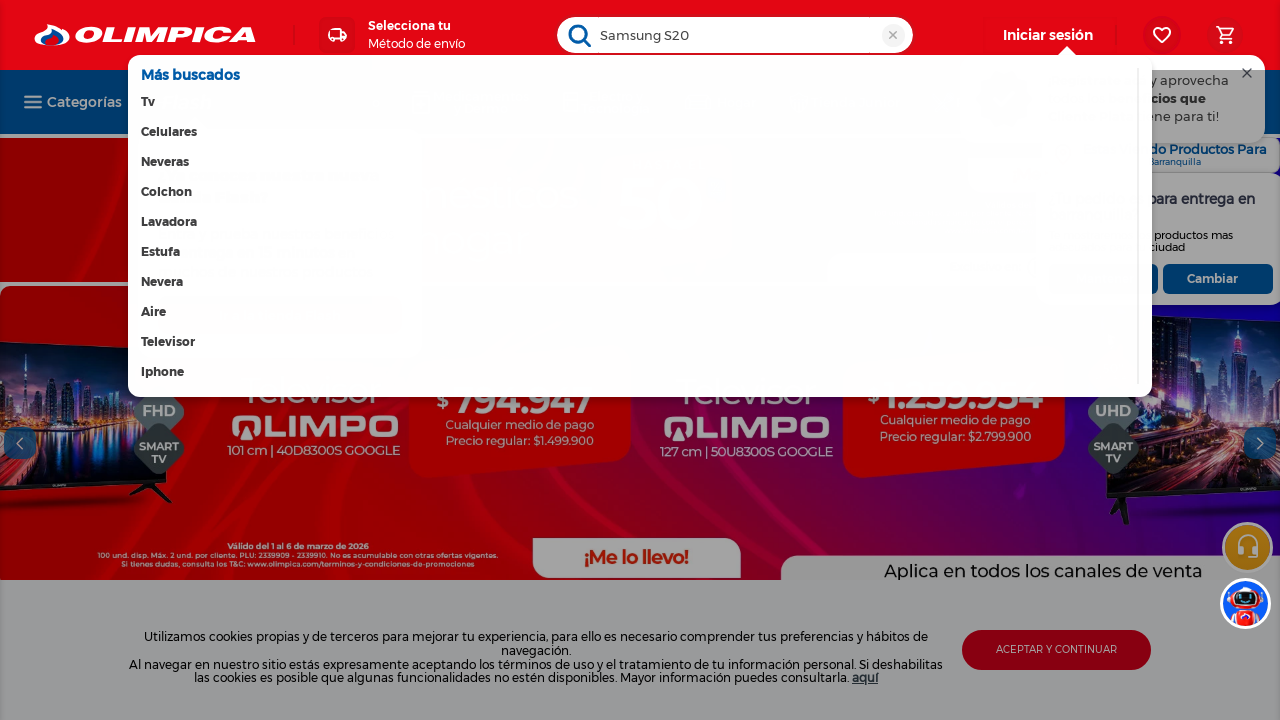

Pressed Enter to submit search query
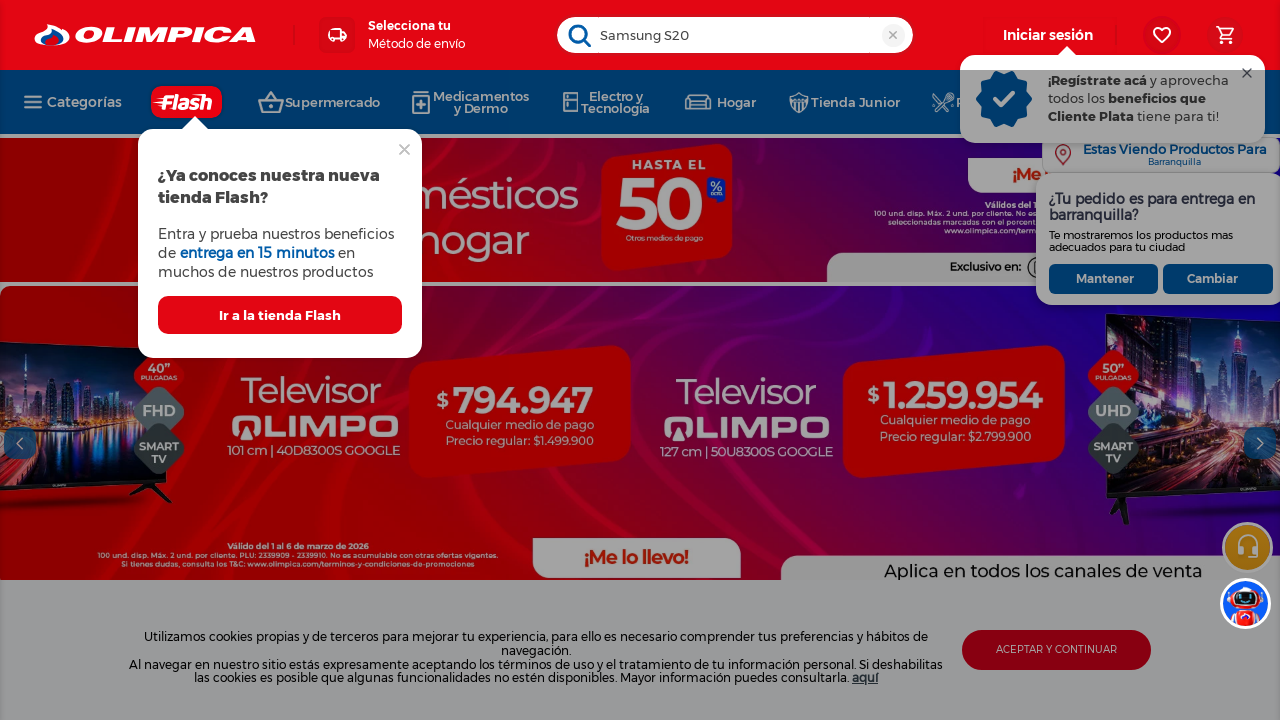

Product gallery loaded successfully
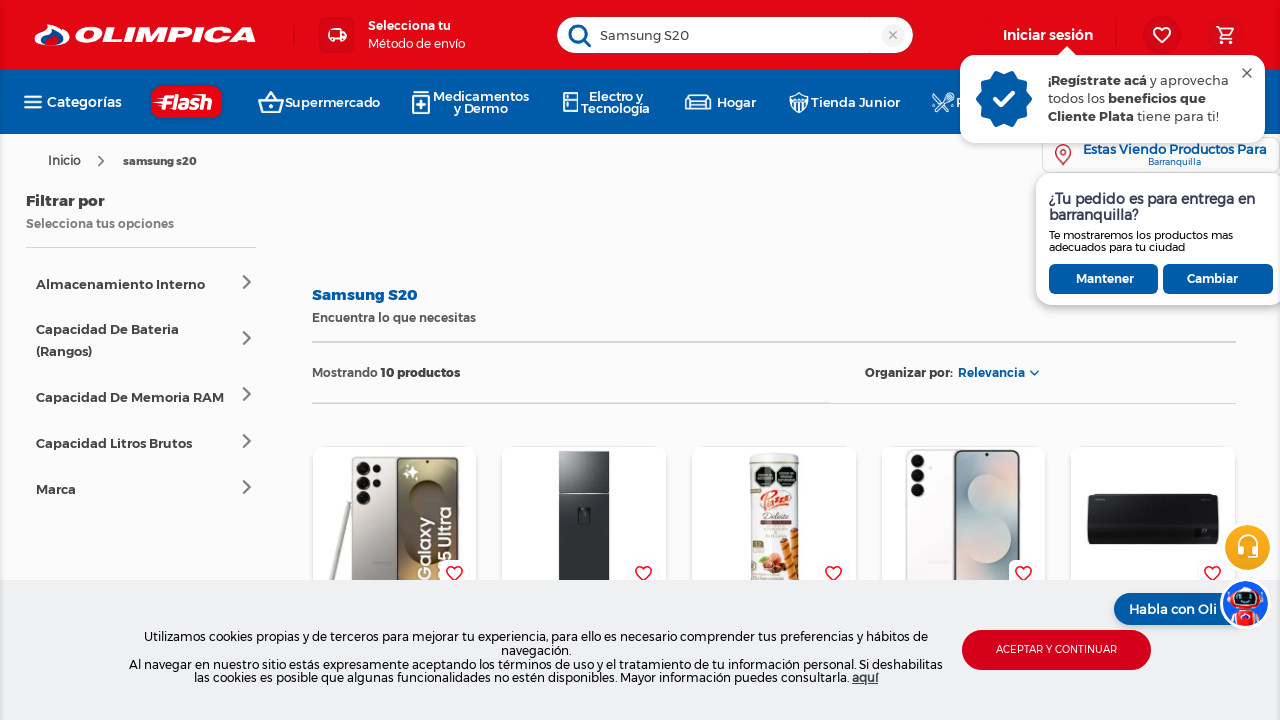

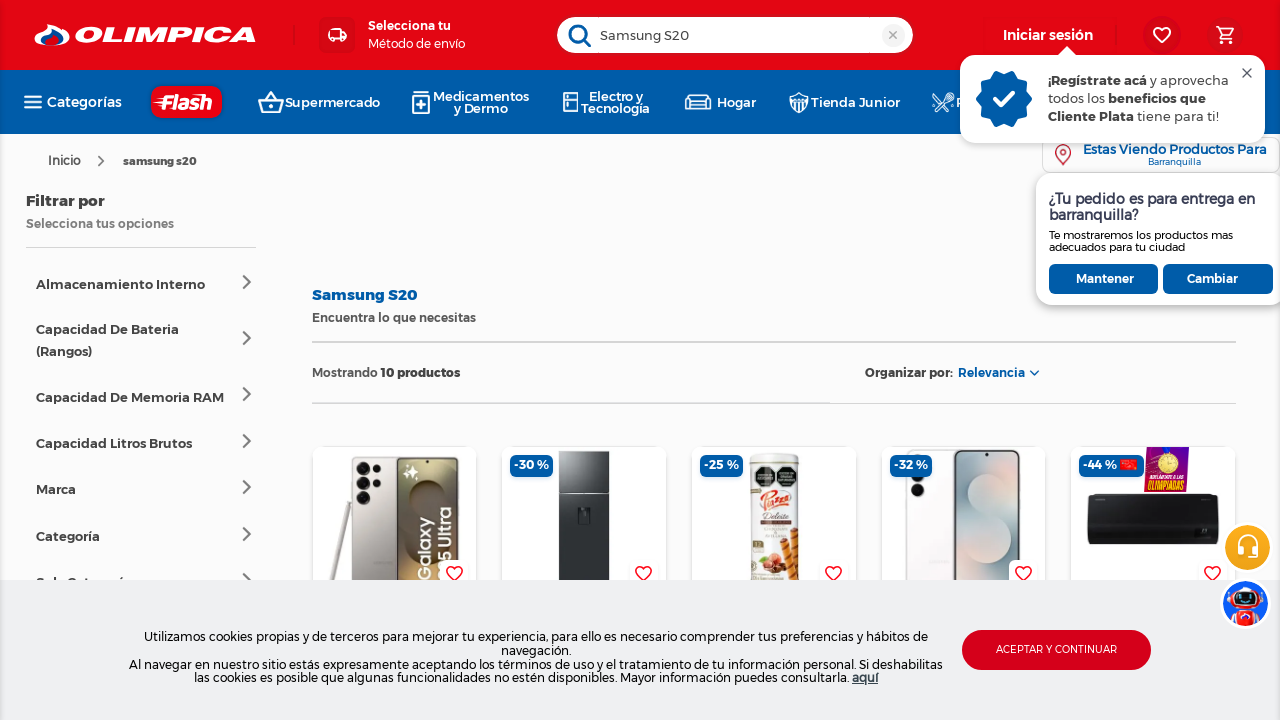